Reads two numbers from the page, calculates their sum, selects the result from a dropdown menu, and submits the form

Starting URL: http://suninjuly.github.io/selects2.html

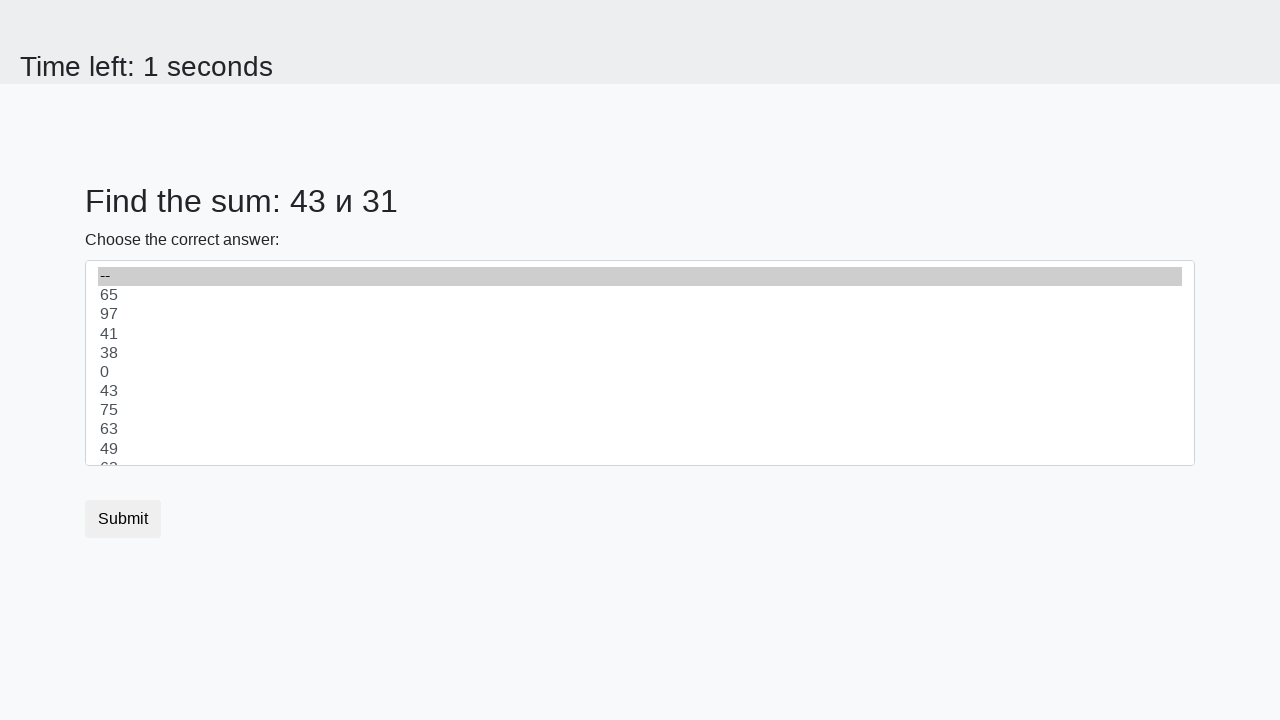

Read first number from page element #num1
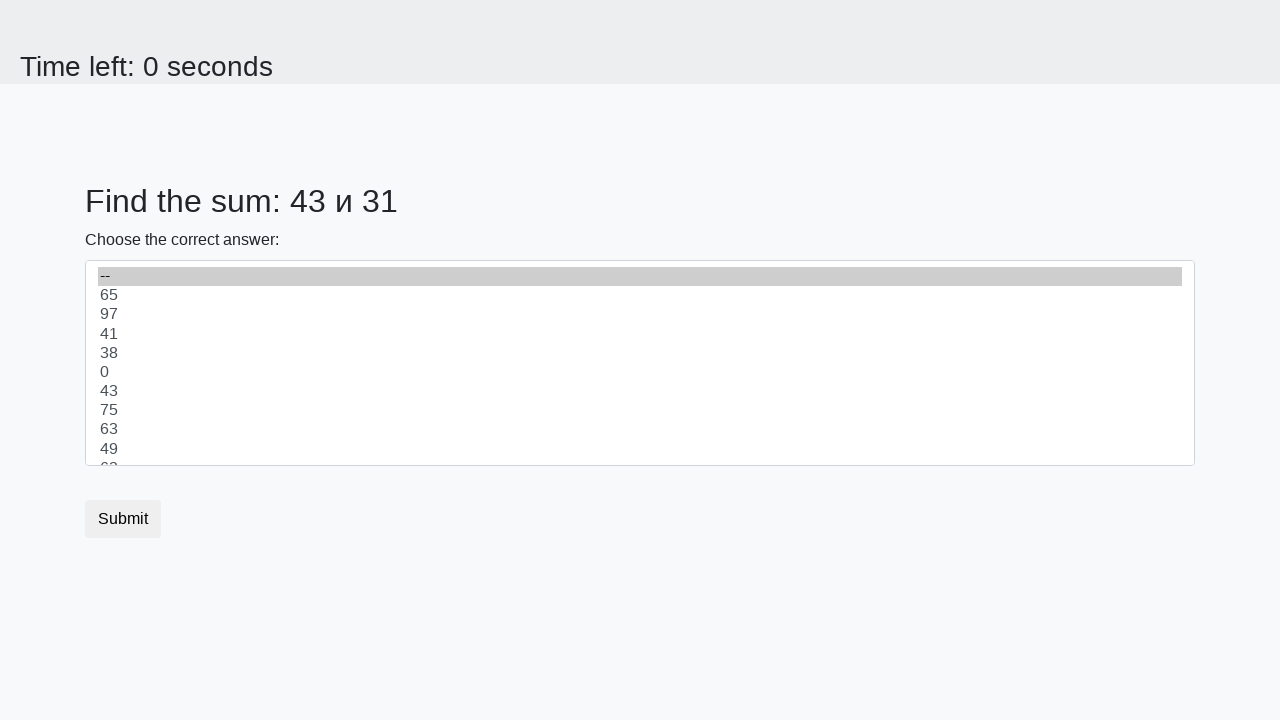

Read second number from page element #num2
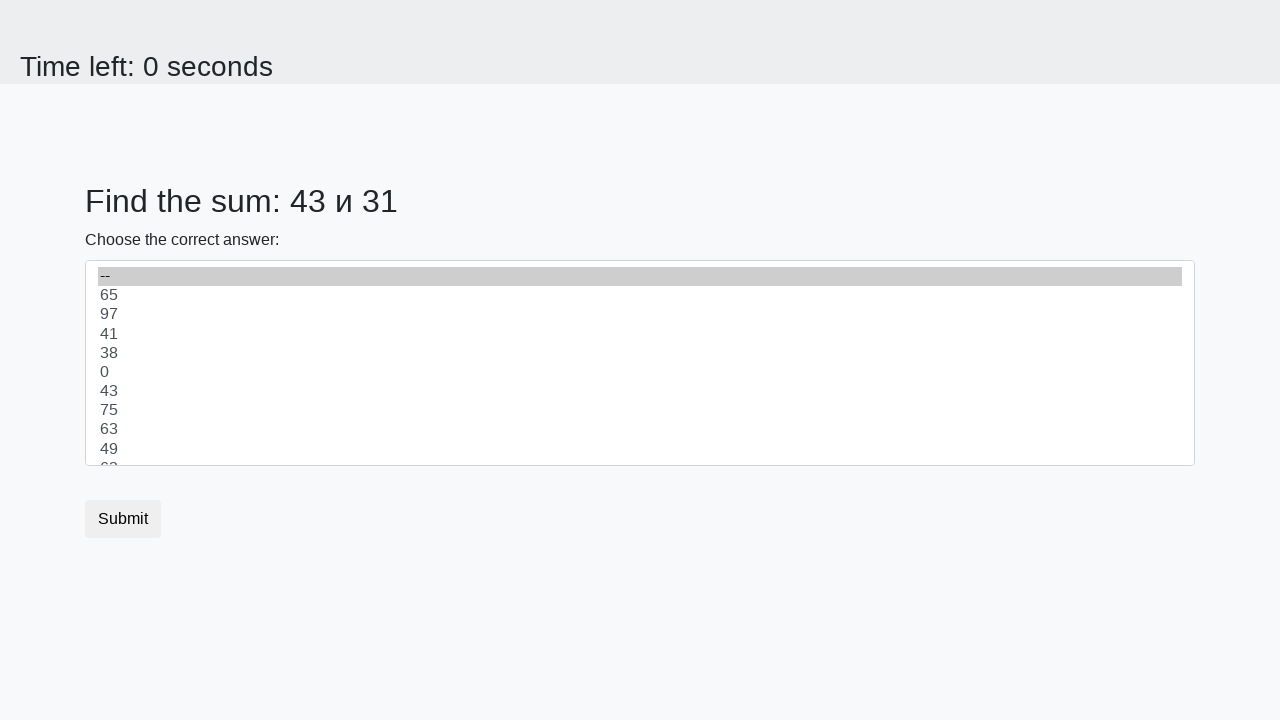

Calculated sum of 43 + 31 = 74
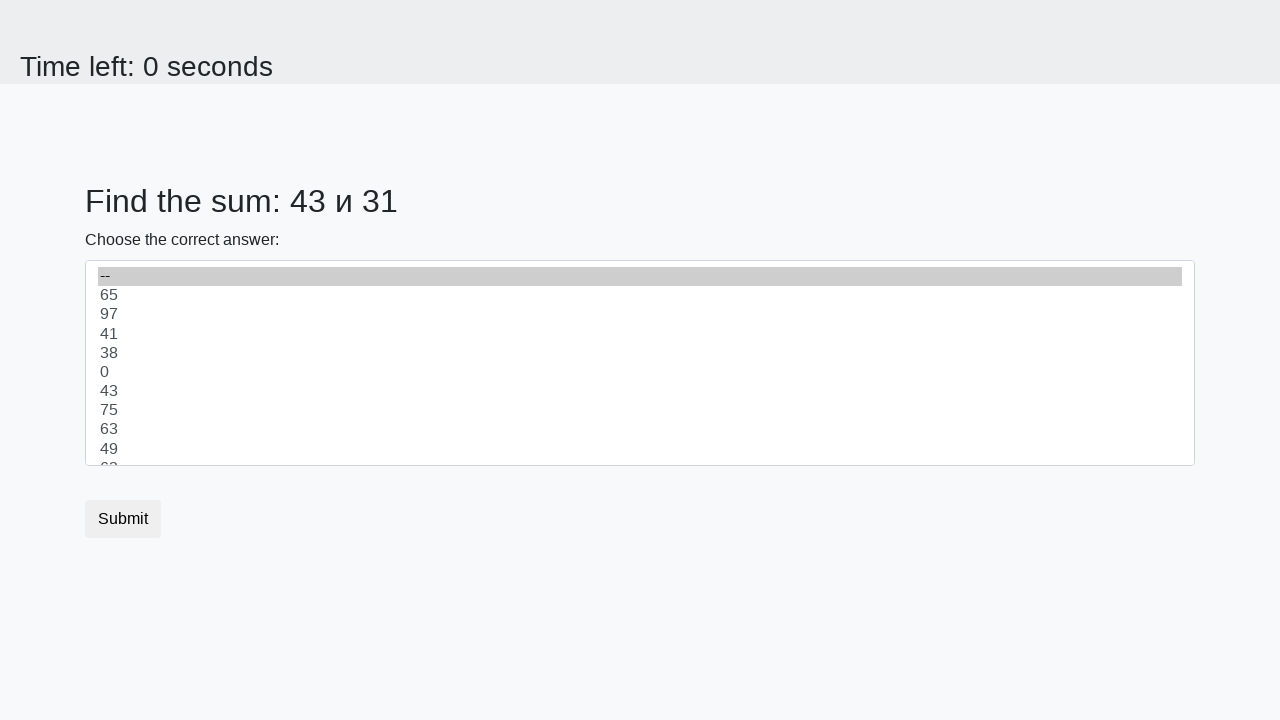

Selected 74 from dropdown menu on select
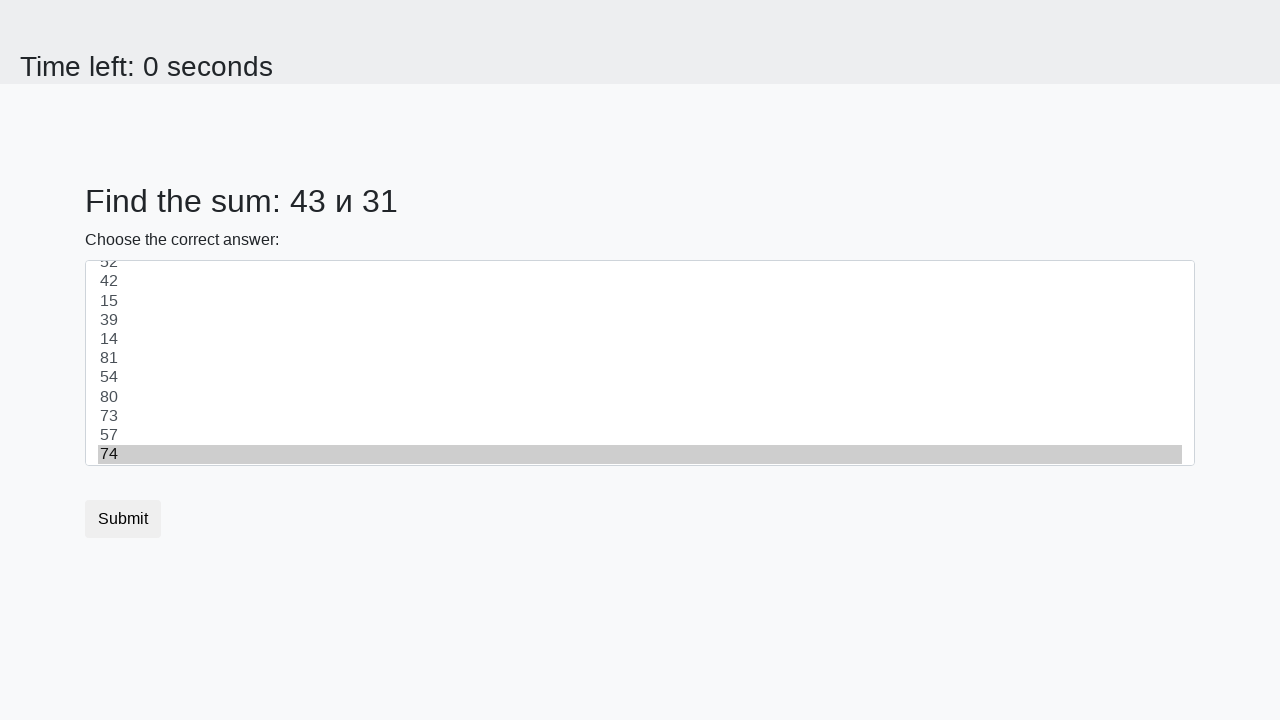

Clicked submit button to submit the form at (123, 519) on .btn.btn-default
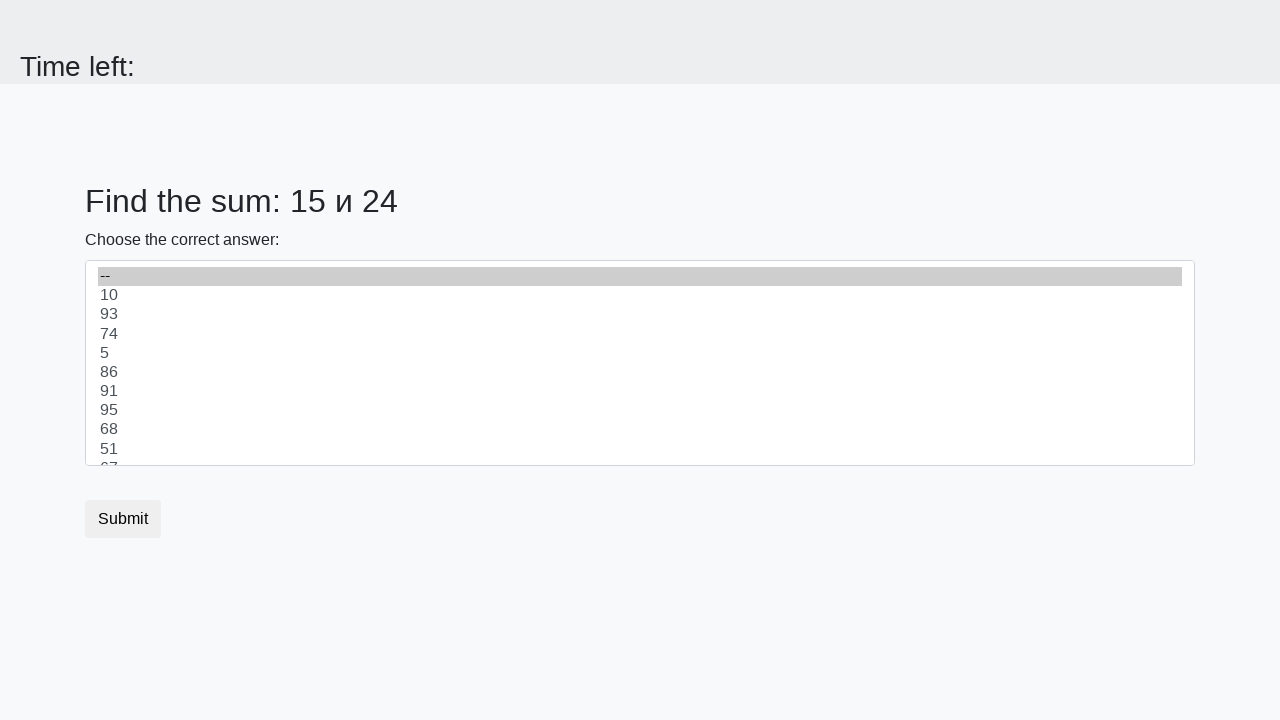

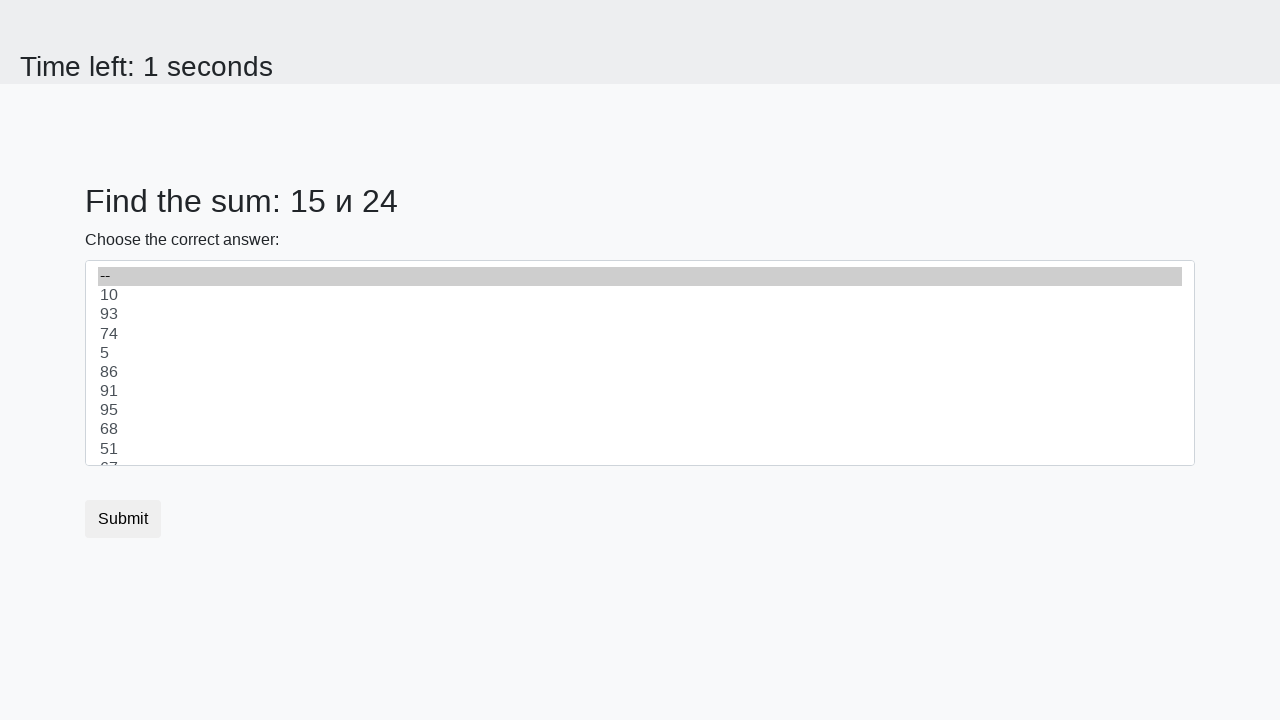